Tests dynamic element visibility by clicking a reveal button, waiting for an input to become visible, then typing into it

Starting URL: https://www.selenium.dev/selenium/web/dynamic.html

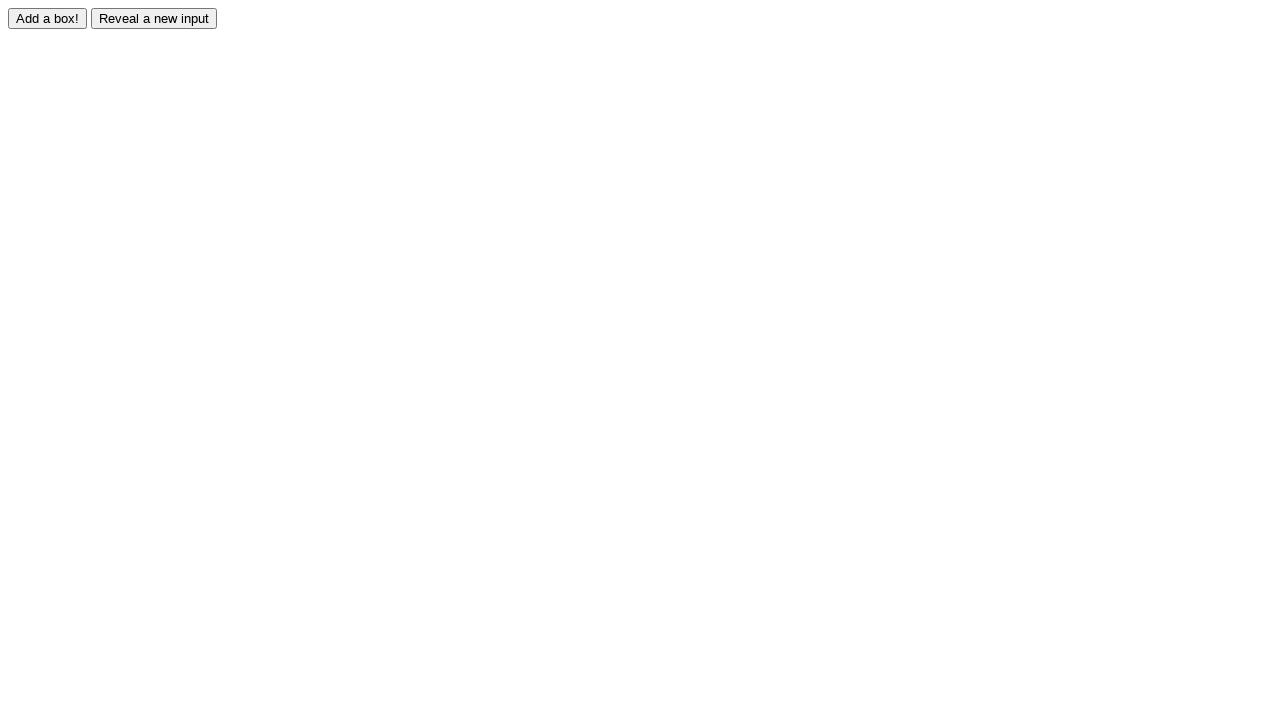

Navigated to dynamic element test page
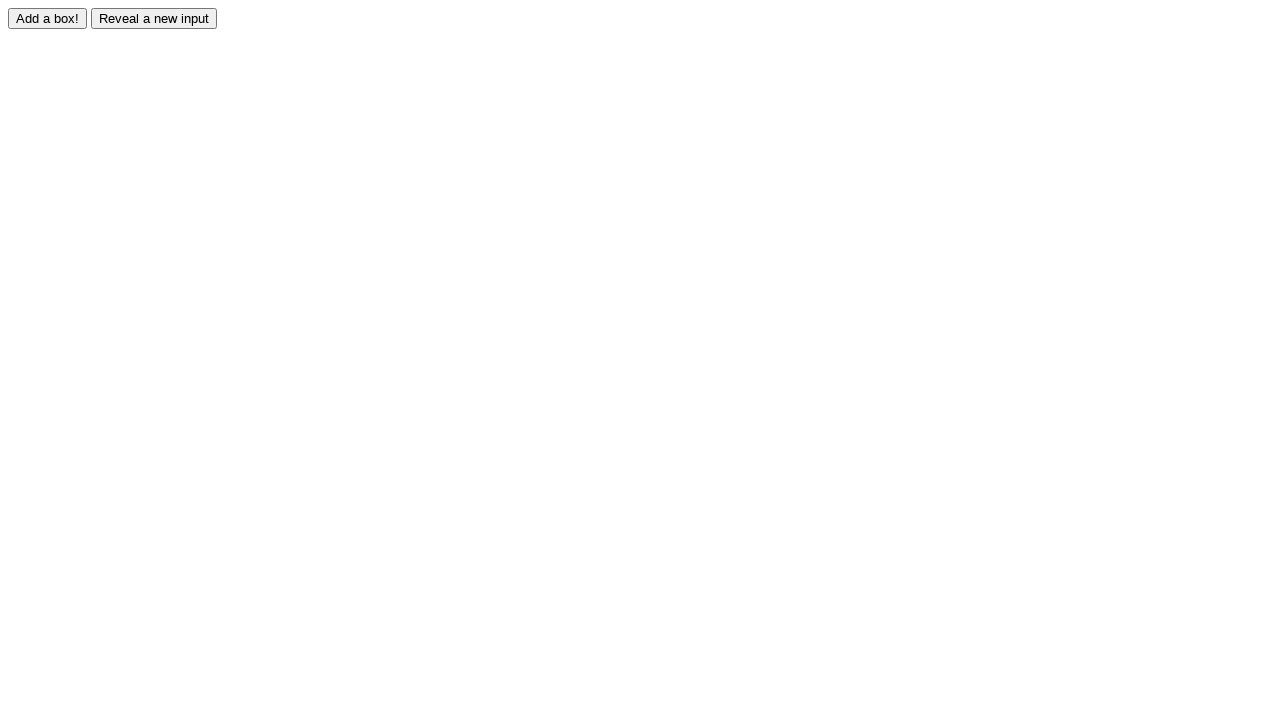

Clicked reveal button to show hidden input at (154, 18) on #reveal
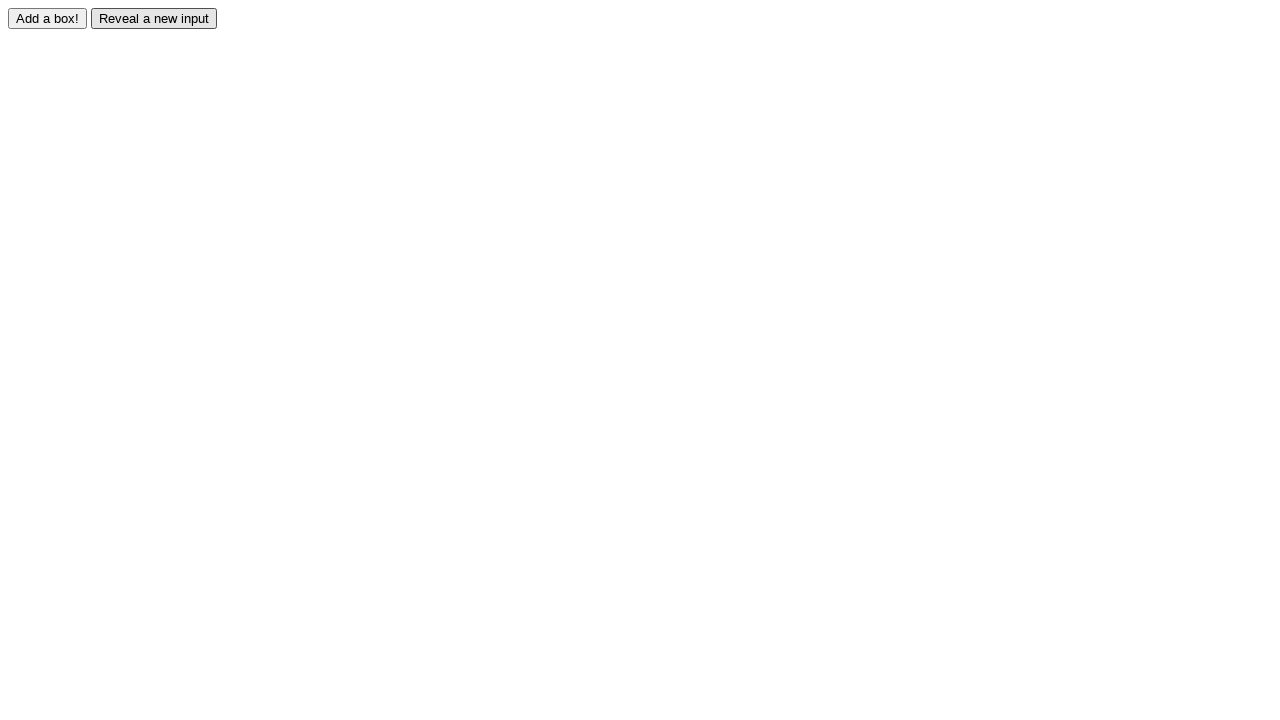

Waited for revealed input to become visible
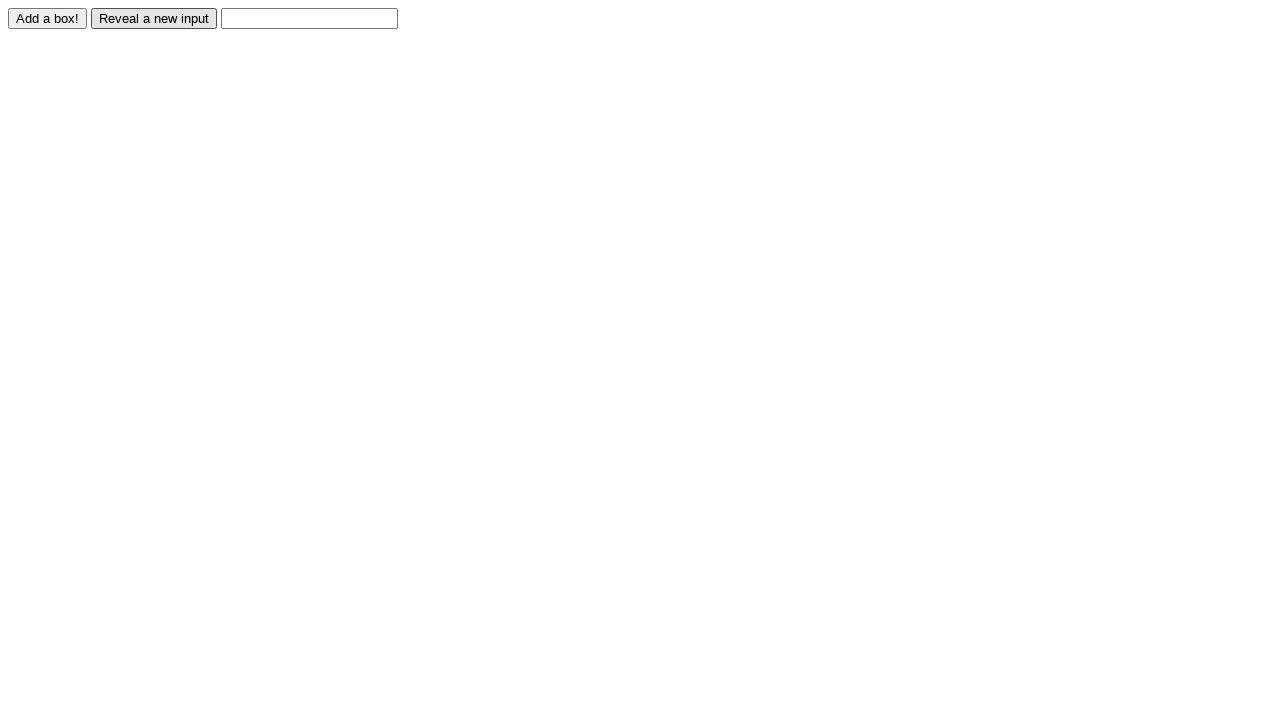

Filled revealed input field with 'Displayed' on #revealed
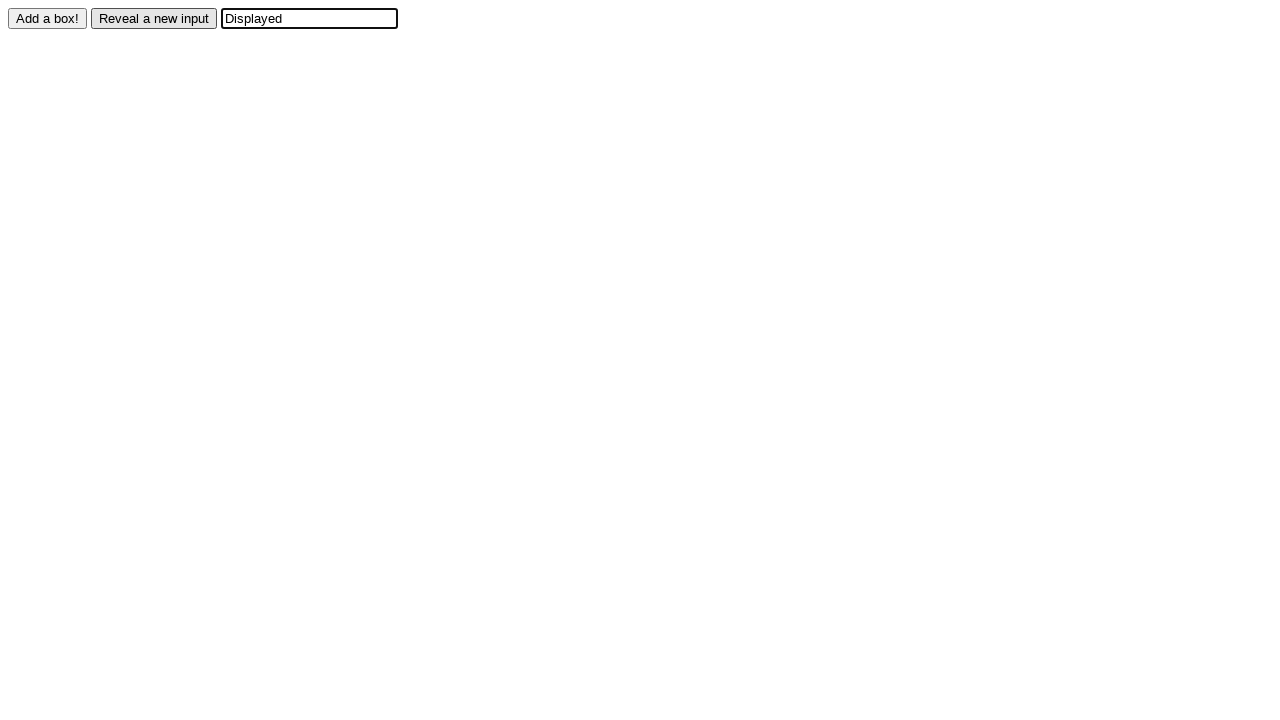

Verified input value matches 'Displayed'
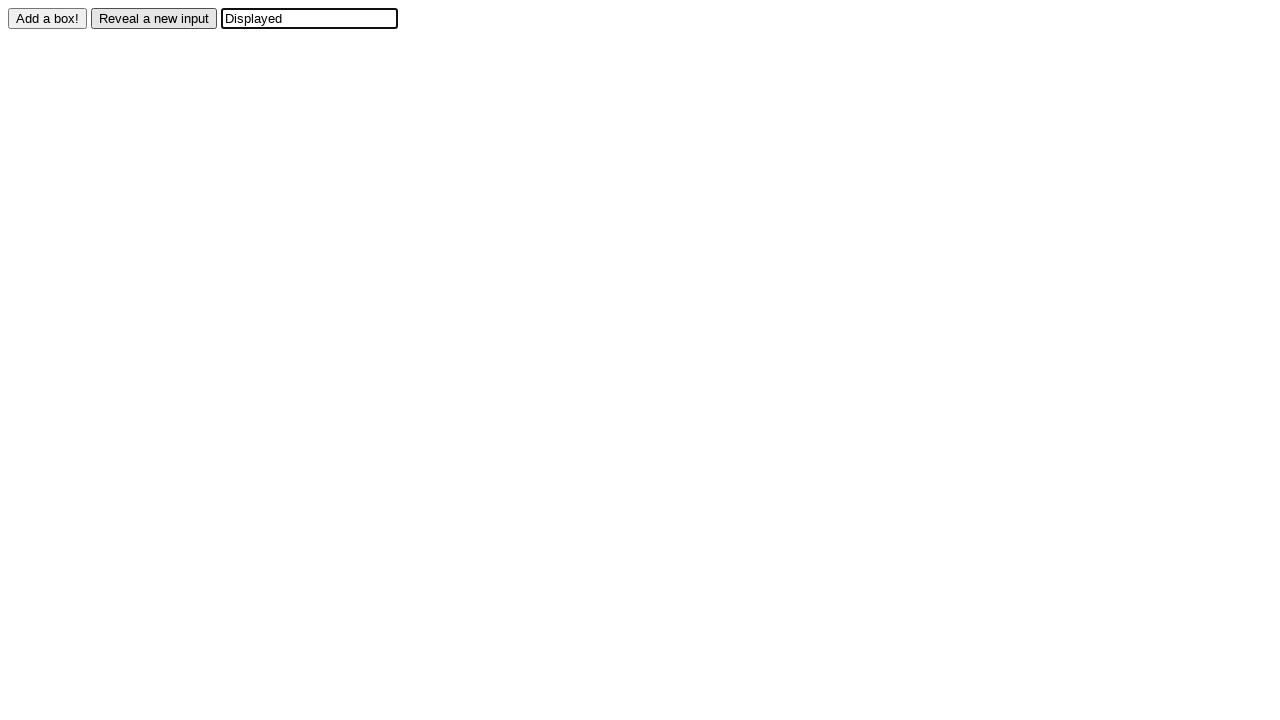

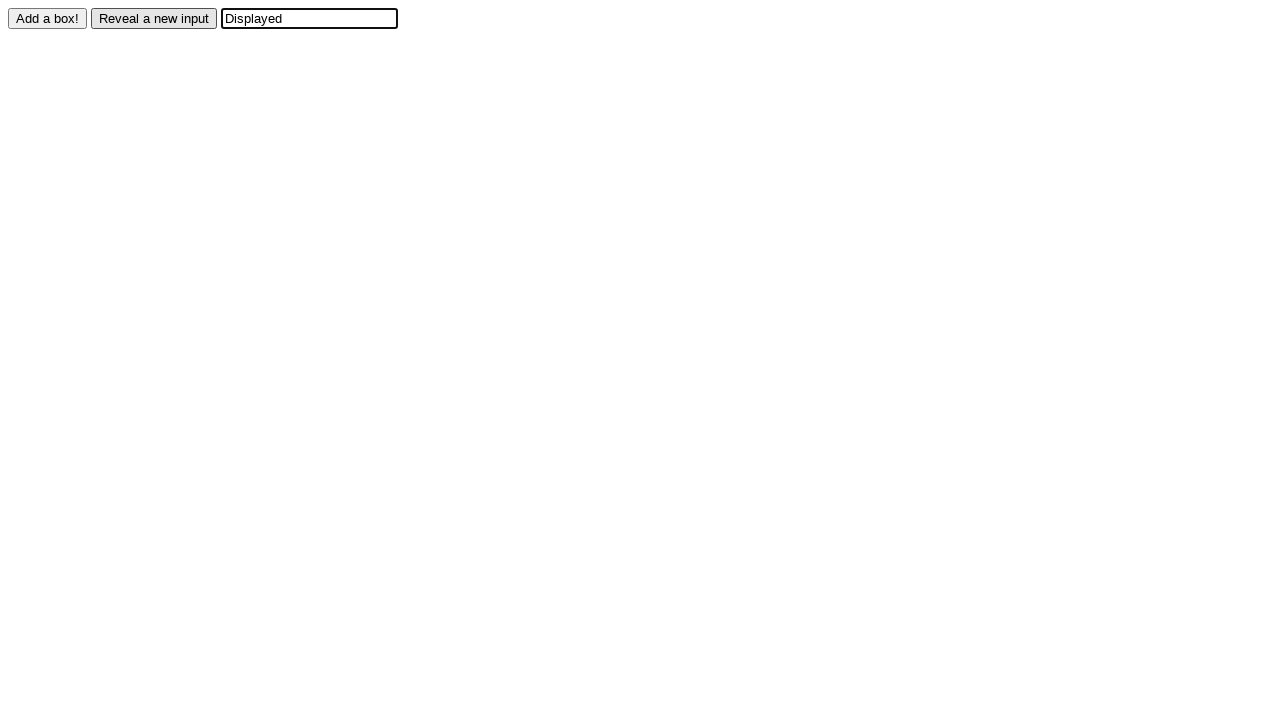